Tests navigation to the About Us page by clicking the link and verifying the page title displays correctly

Starting URL: https://parabank.parasoft.com/parabank

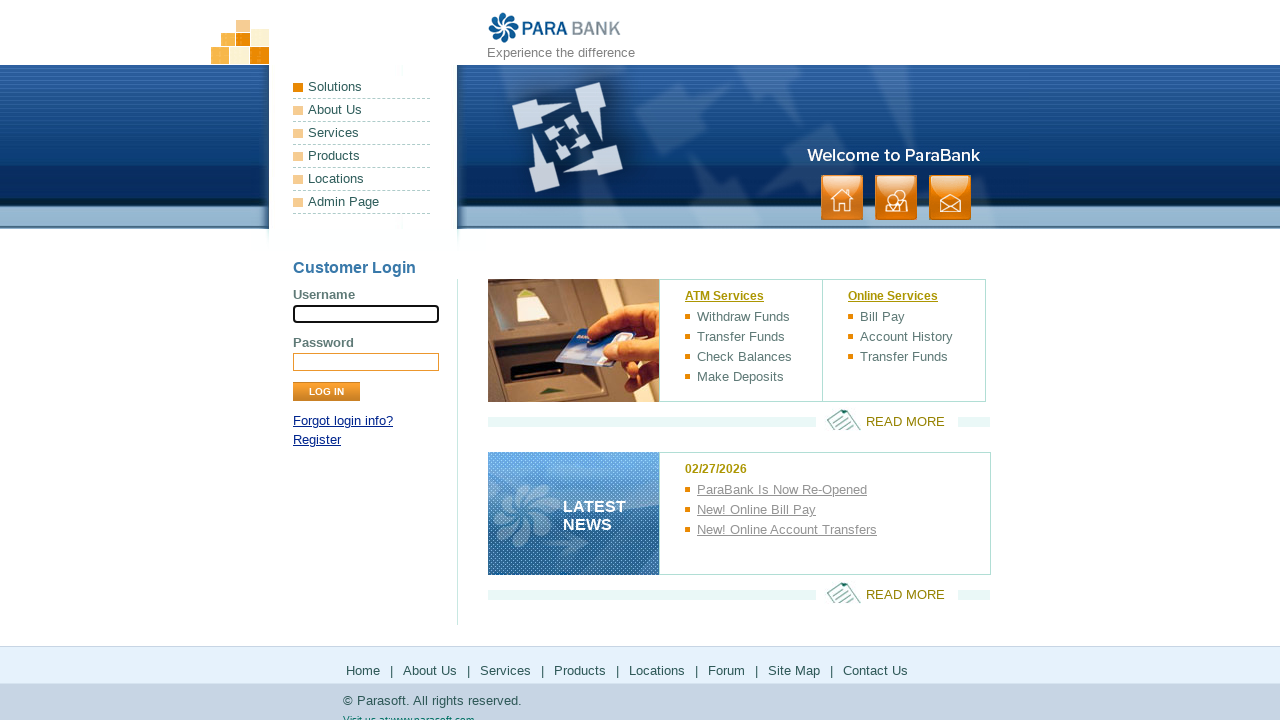

Clicked the About Us link in navigation at (362, 110) on xpath=/html/body/div[1]/div[2]/ul[1]/li[2]/a
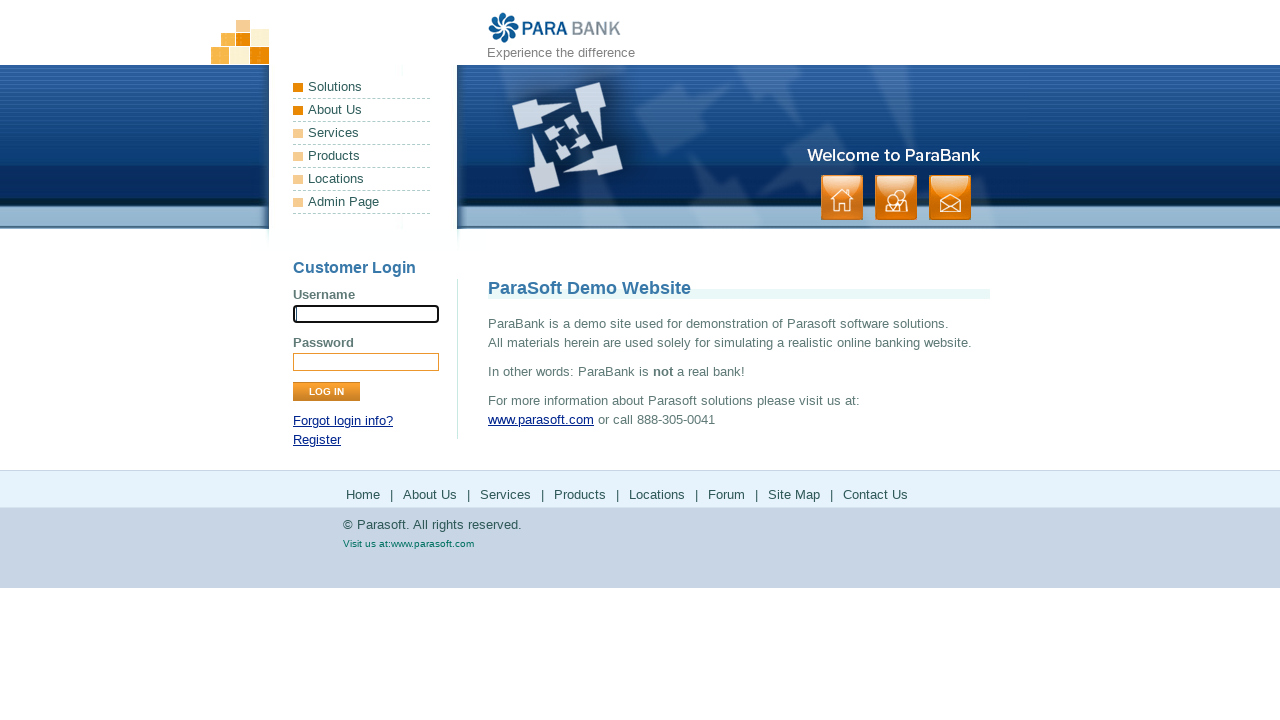

About Us page title loaded and verified
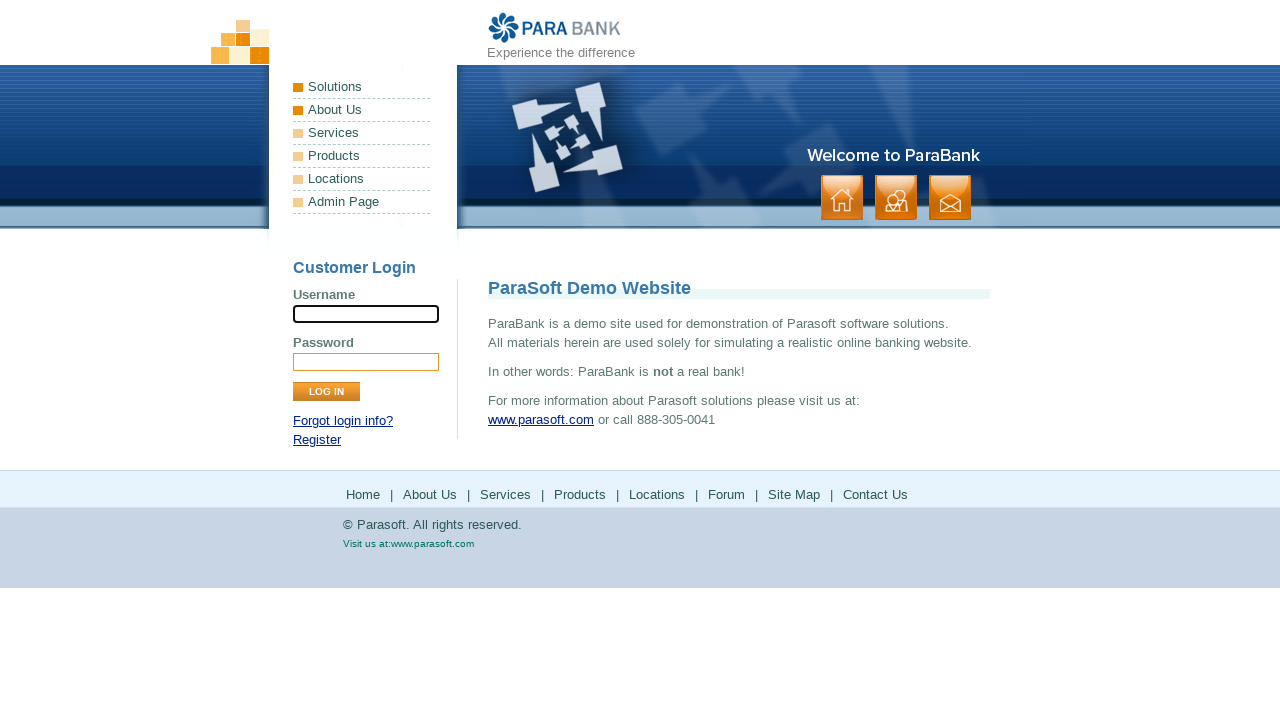

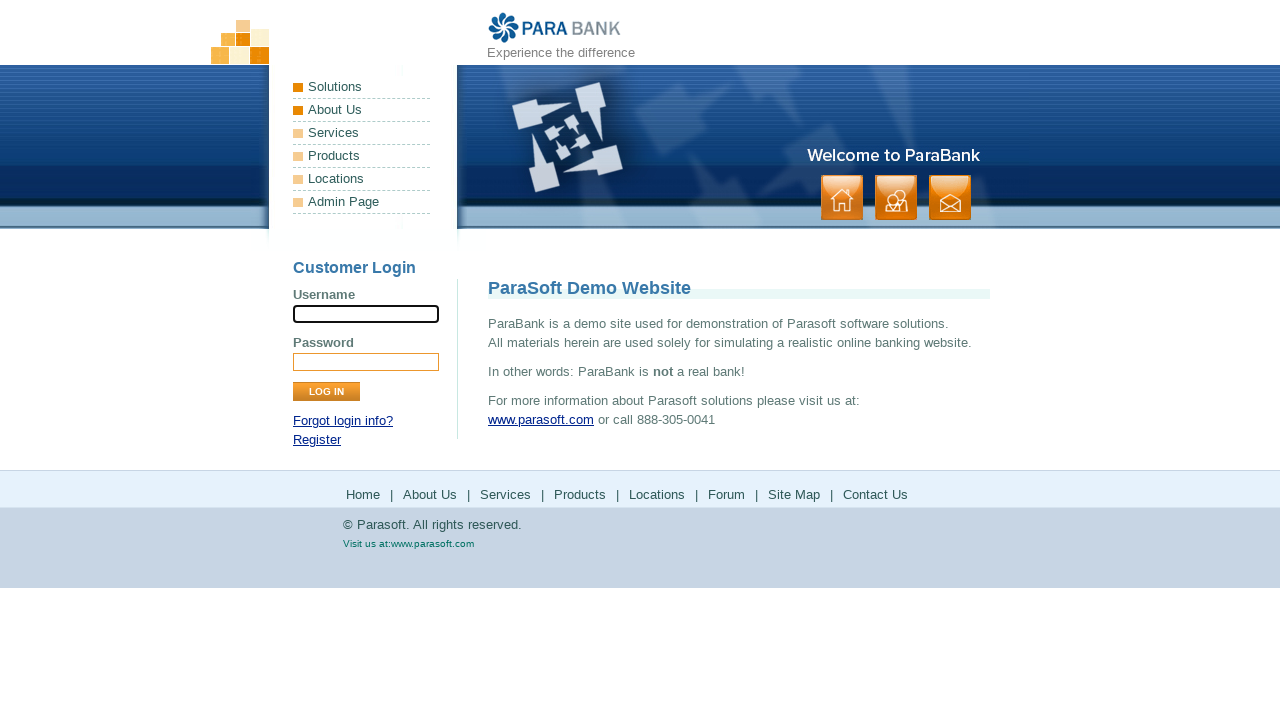